Tests dynamic form interaction by reading two numbers from the page, calculating their sum, selecting the result from a dropdown menu, and submitting the form.

Starting URL: https://suninjuly.github.io/selects2.html

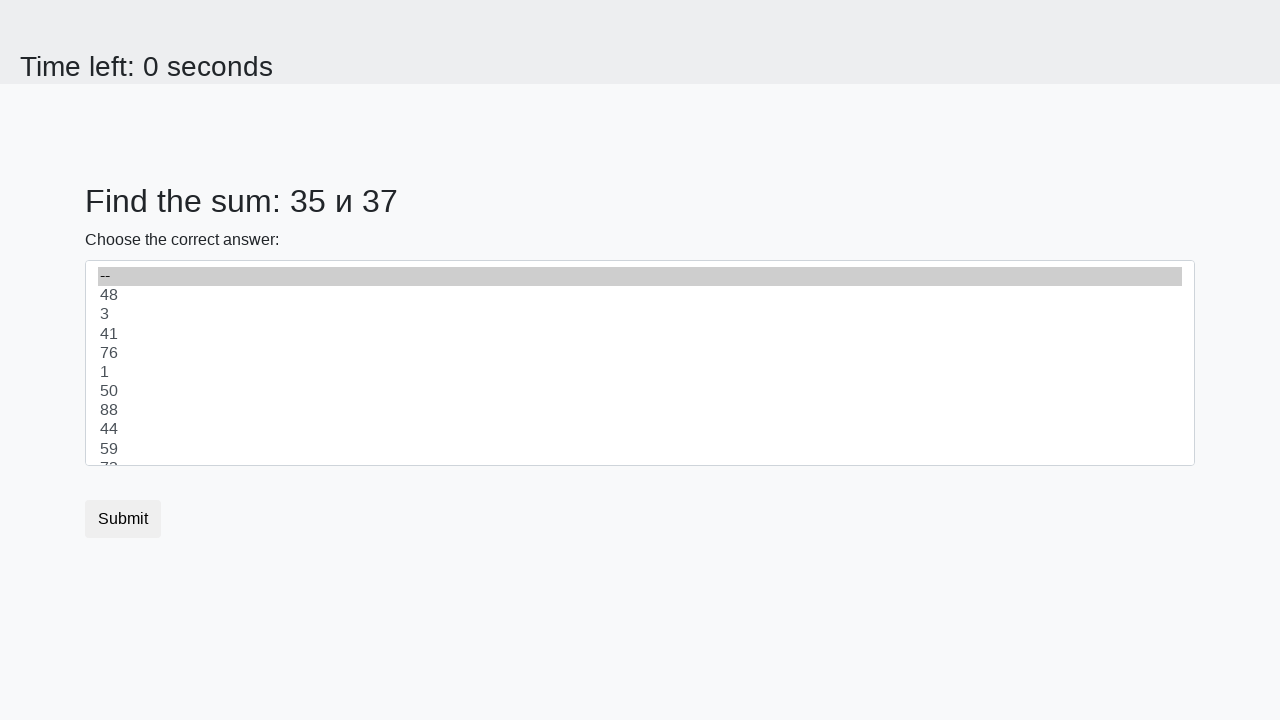

Read first number from #num1 element
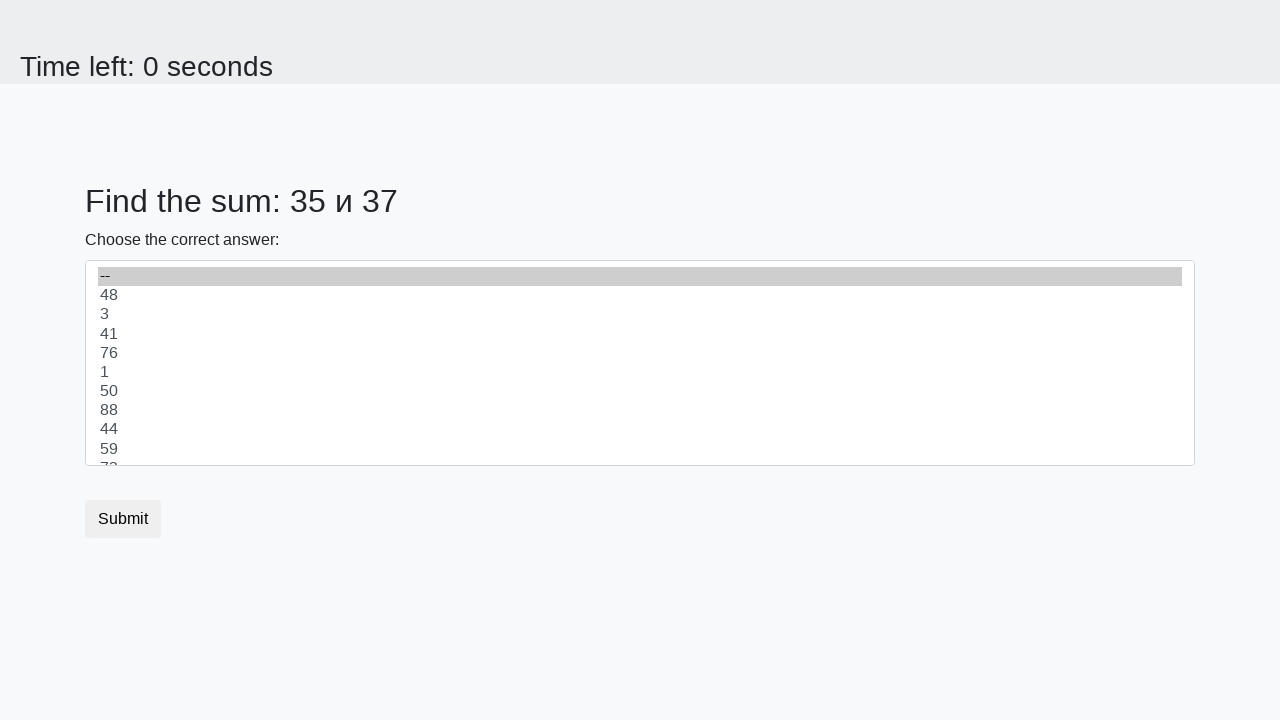

Read second number from #num2 element
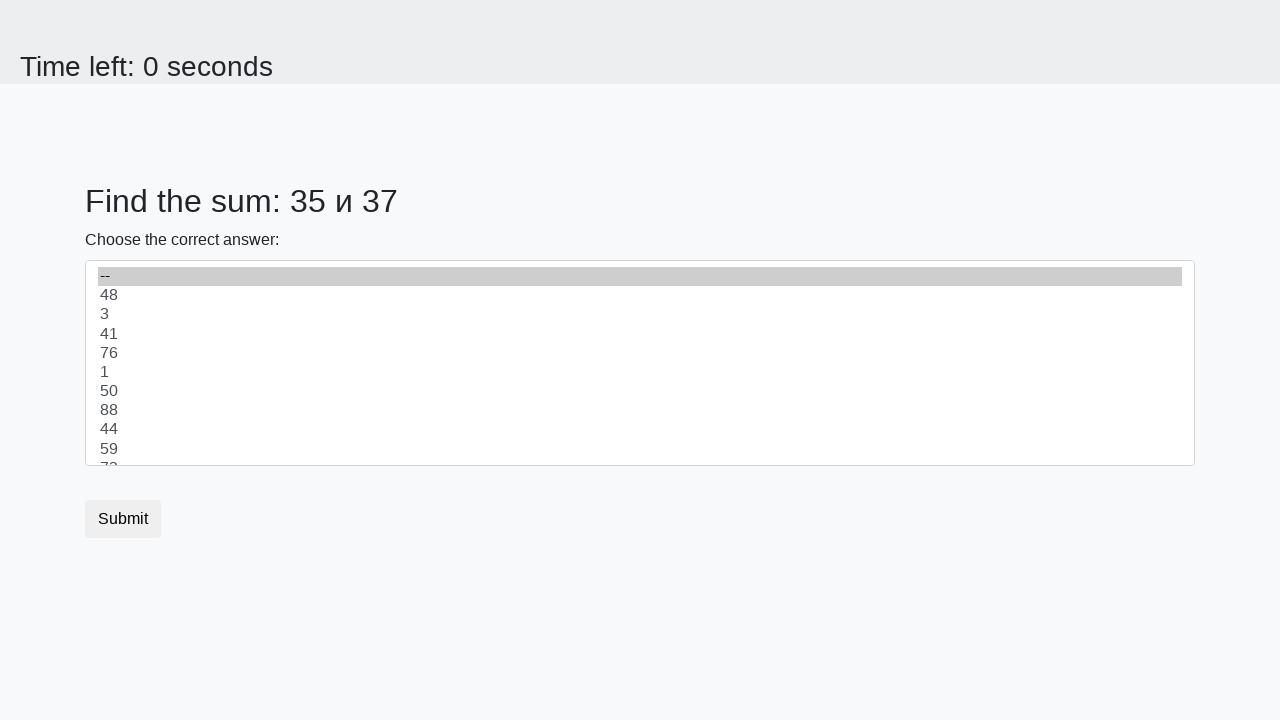

Calculated sum of 35 and 37 = 72
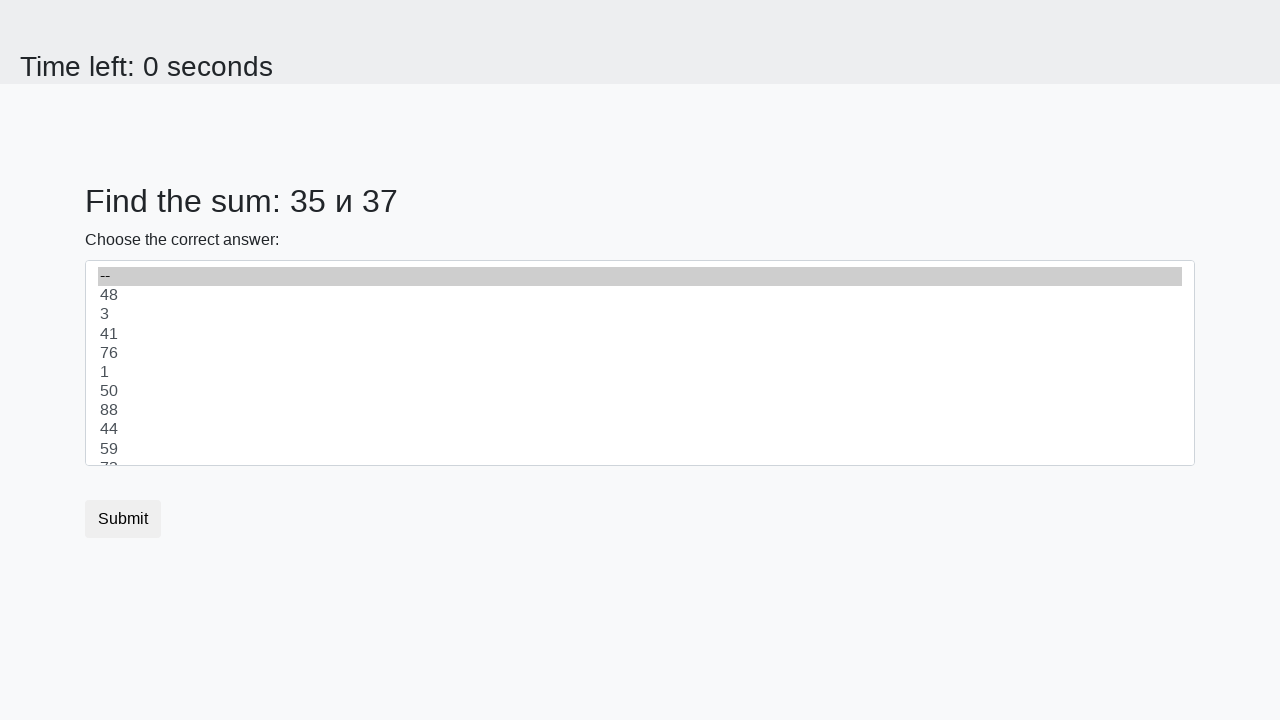

Selected 72 from dropdown menu on select
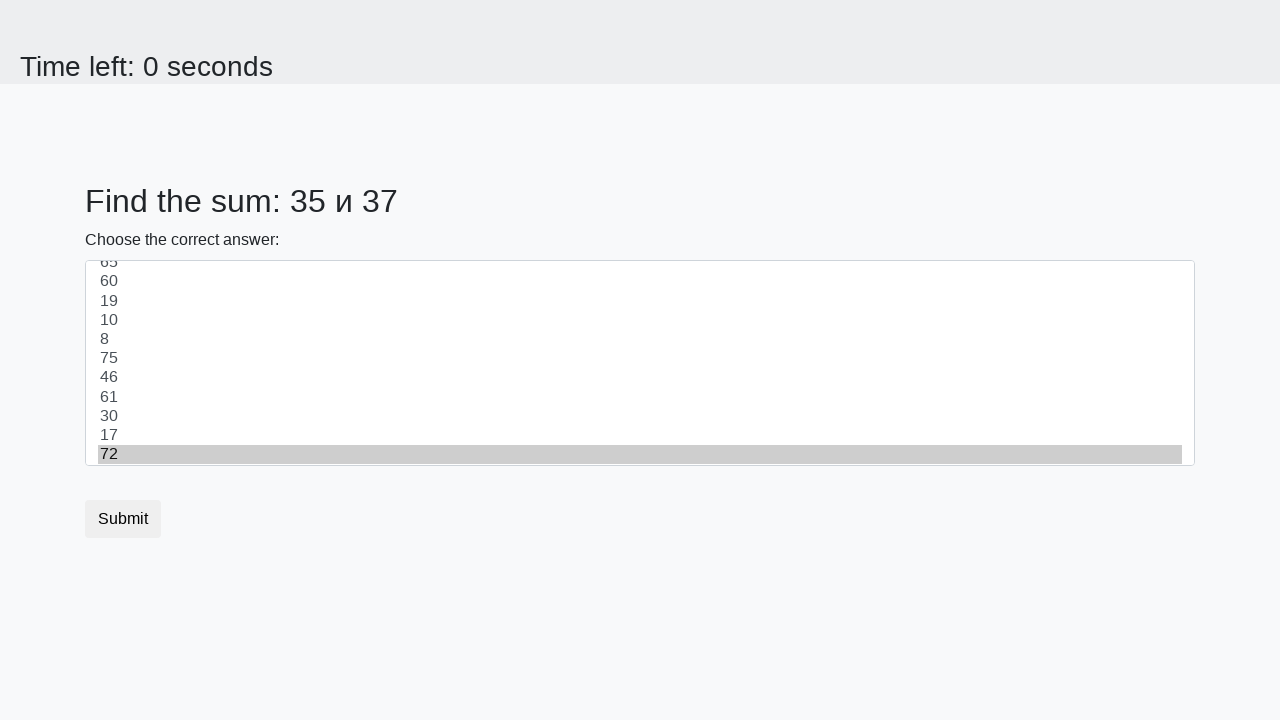

Clicked submit button to submit form at (123, 519) on button[type='submit']
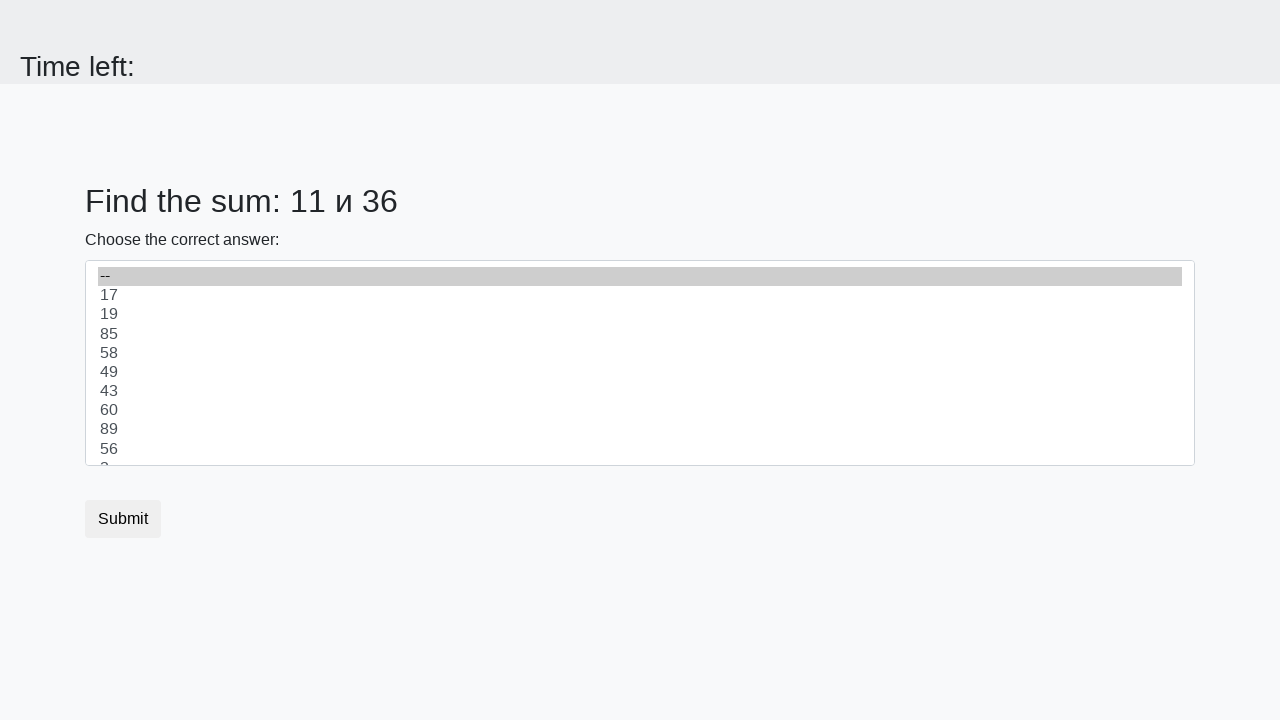

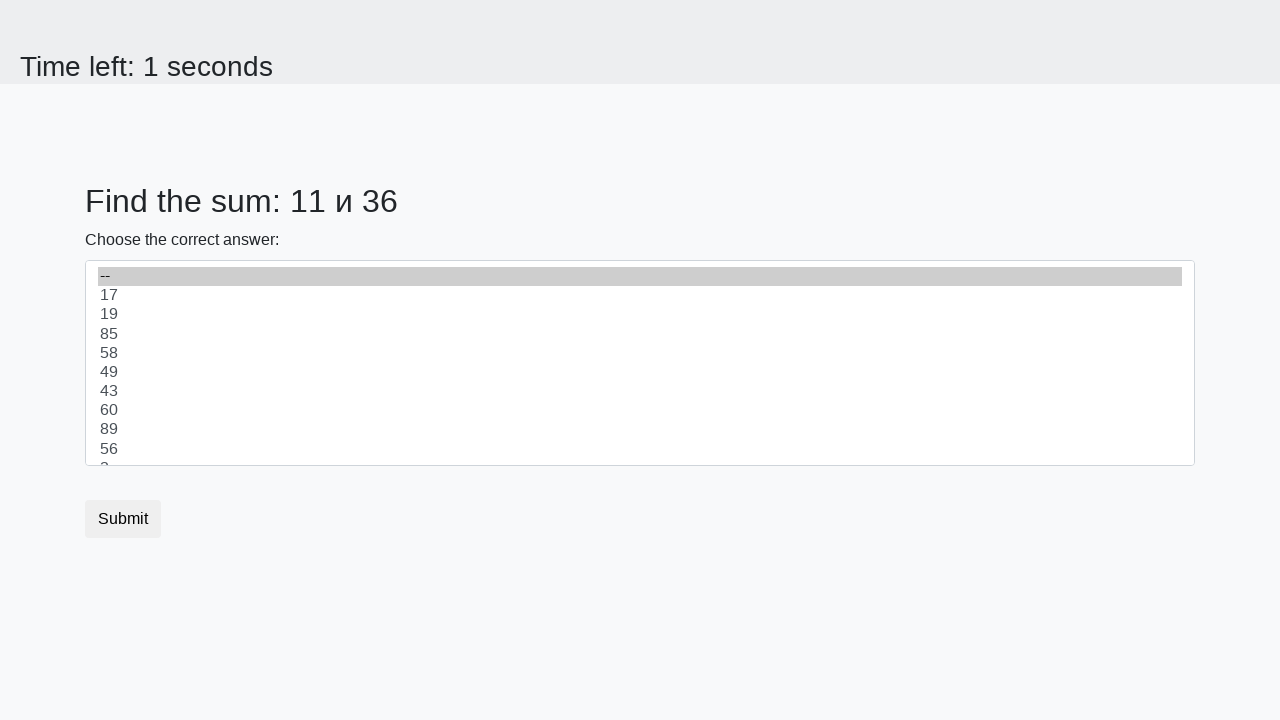